Tests Priceline travel booking by clicking on the destination input field and entering "Boston" as a destination

Starting URL: https://www.priceline.com/

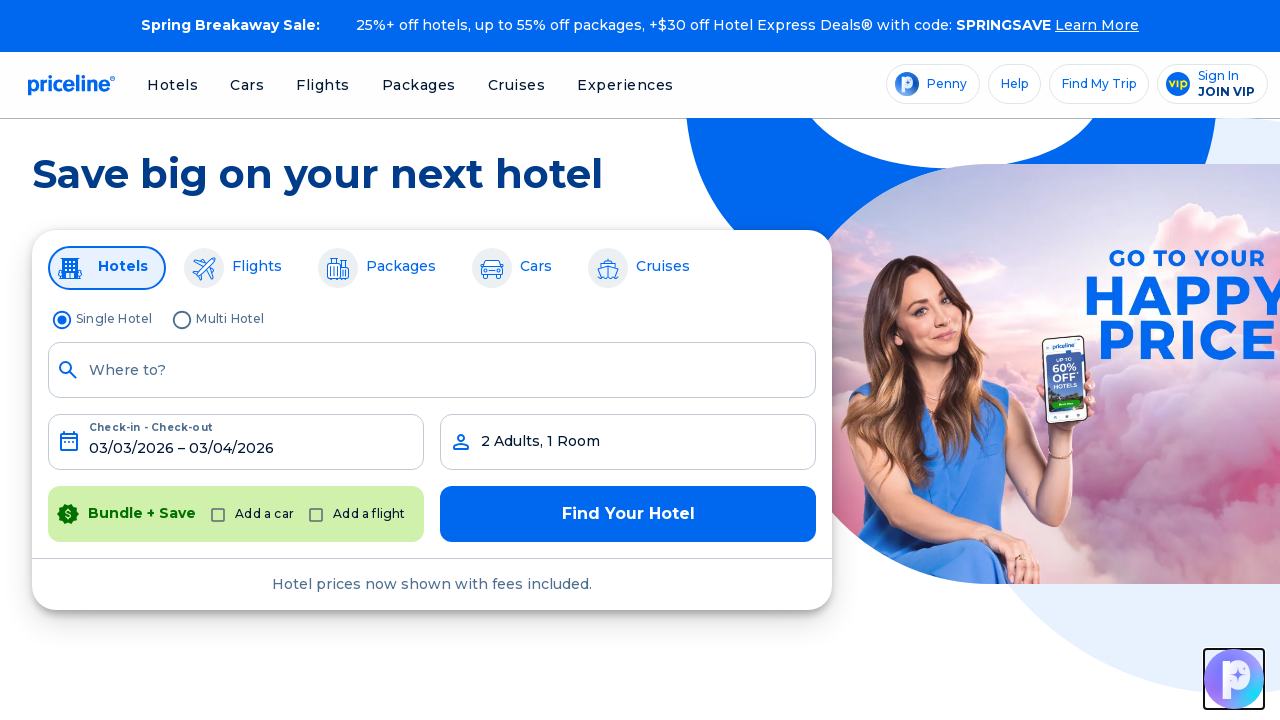

Waited for page to load (networkidle state)
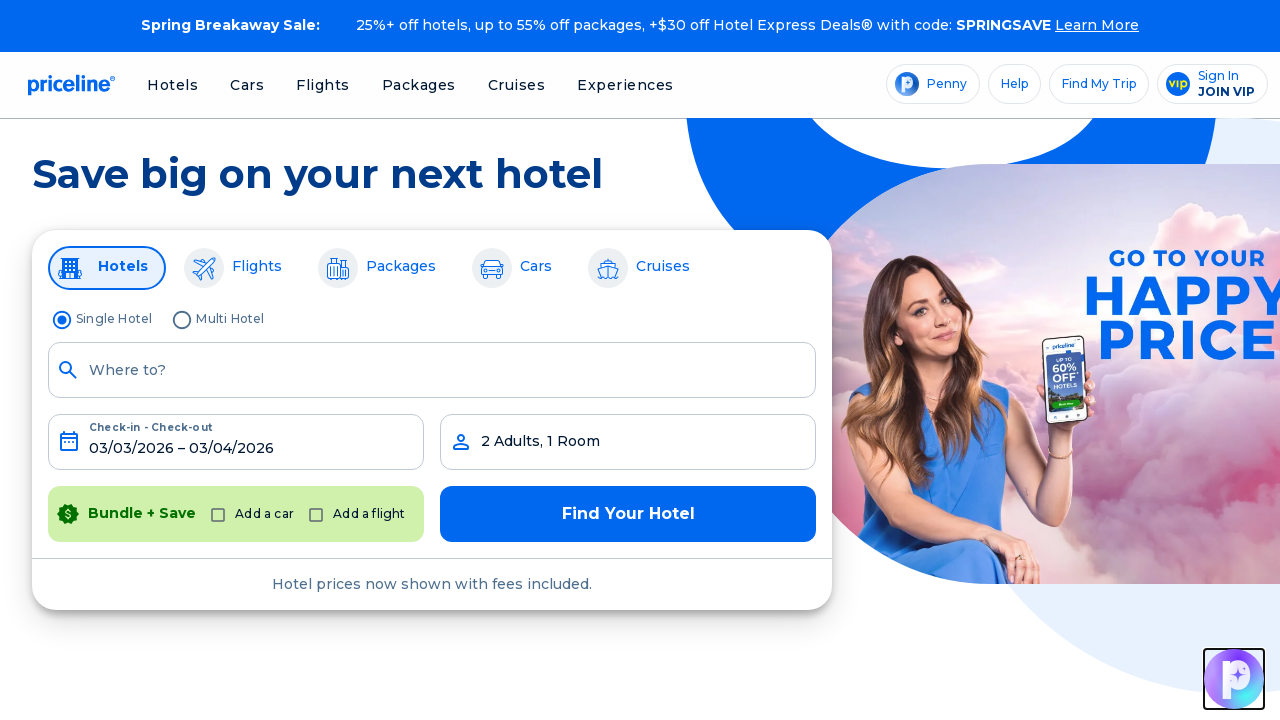

Clicked on destination input field at (432, 370) on [data-testid*="endLocation"]
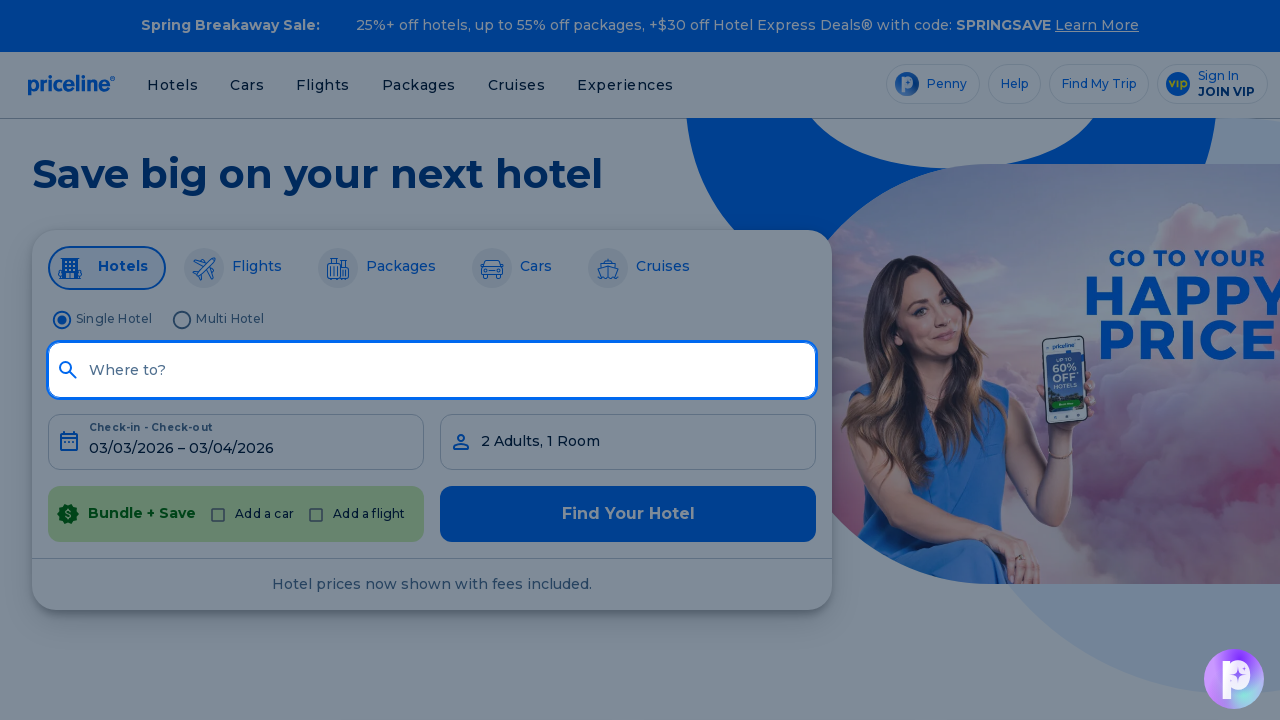

Entered 'Boston' as destination on [data-testid*="endLocation"]
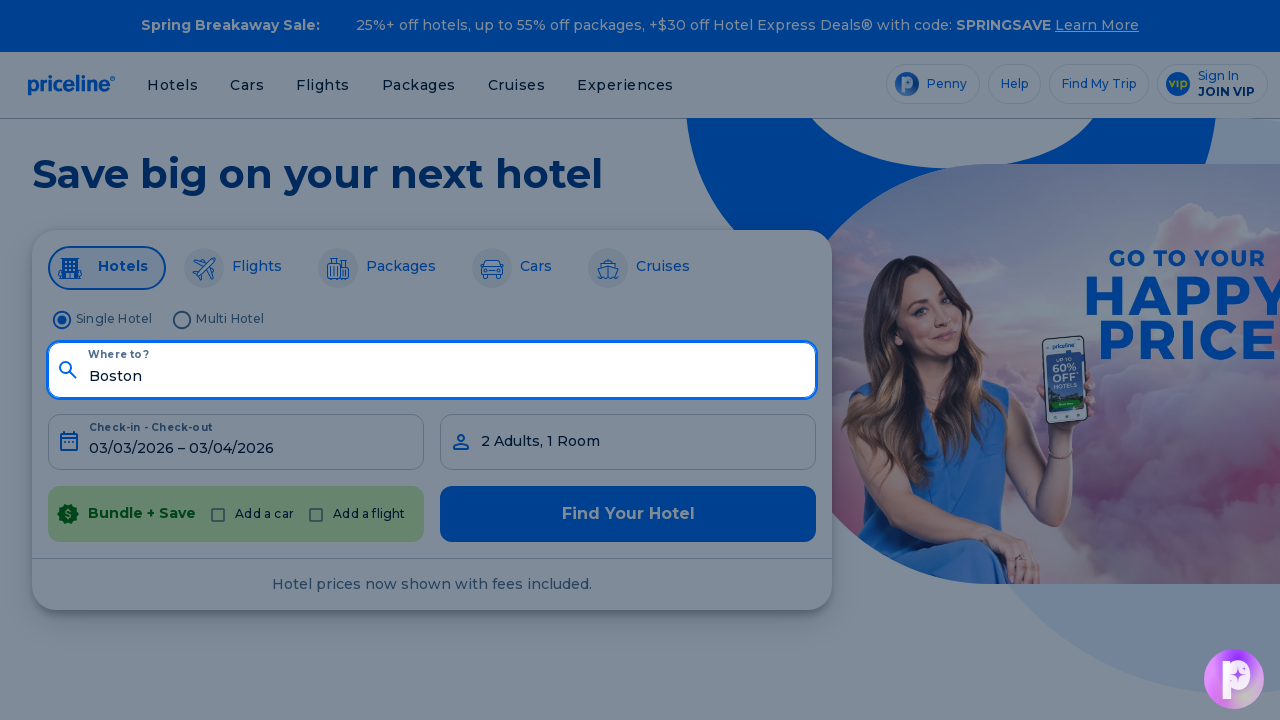

Waited for autocomplete suggestions to appear
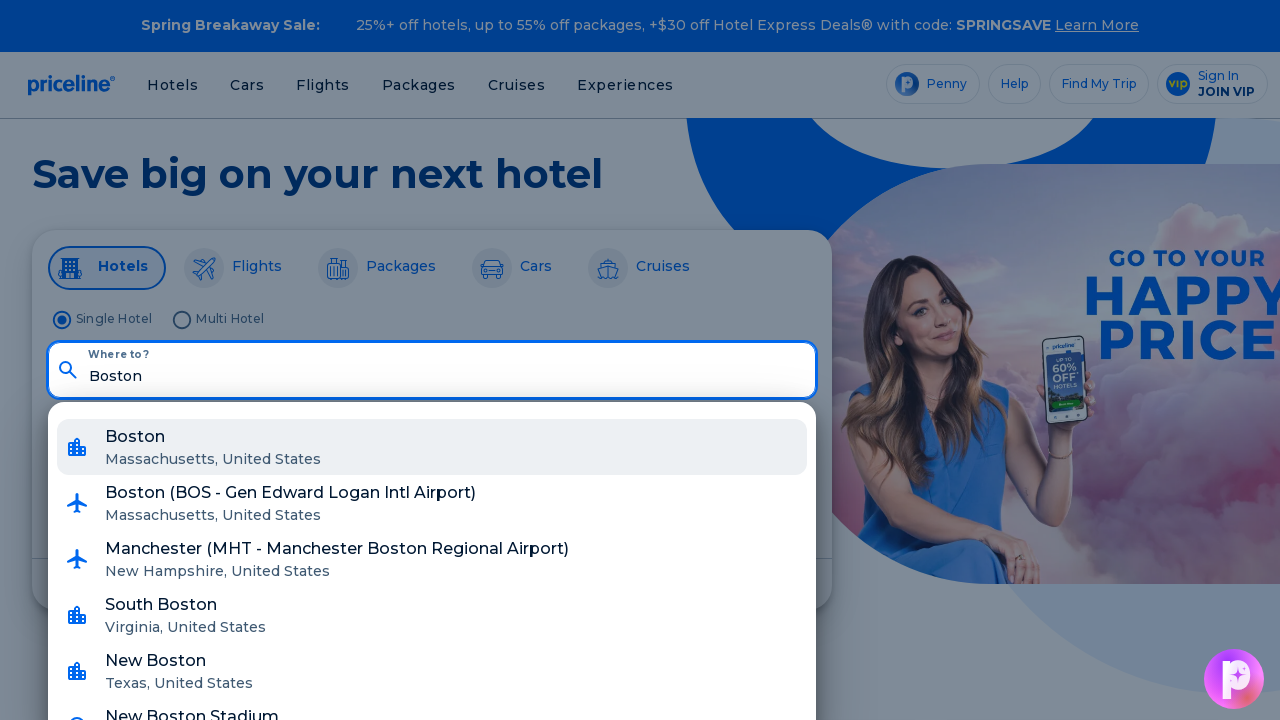

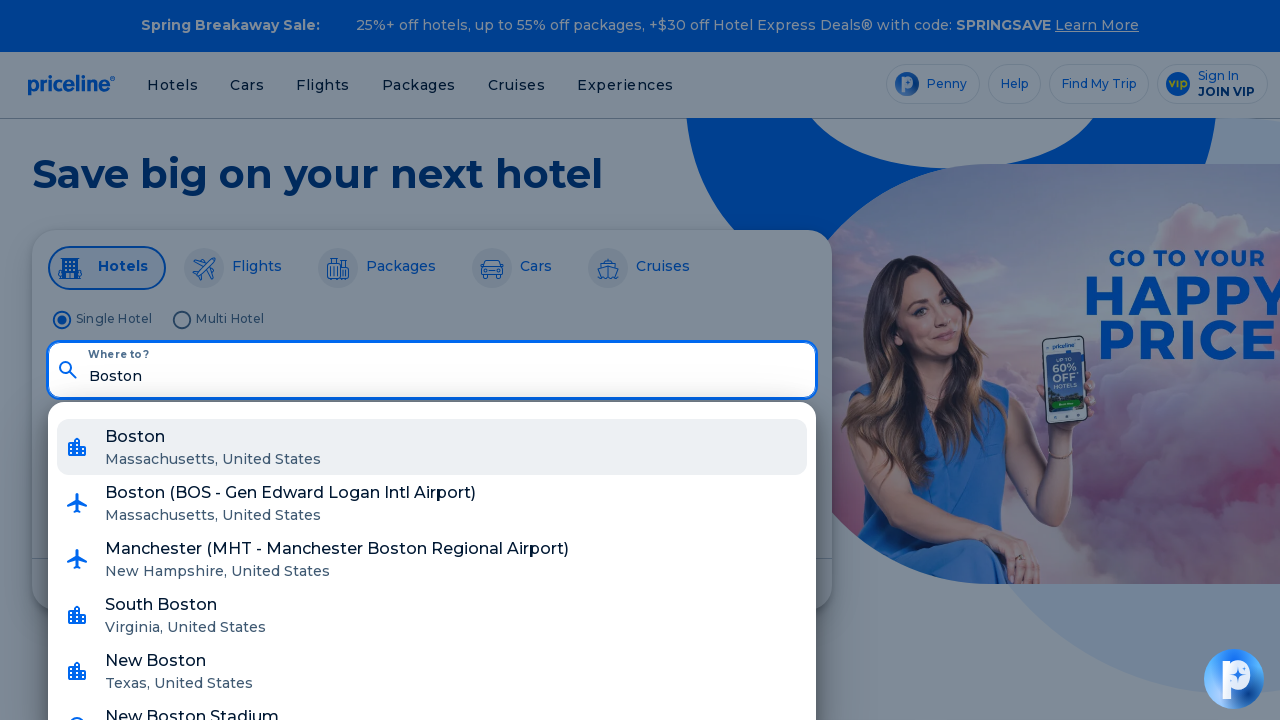